Tests interacting with a range slider by dragging it horizontally to change its value on the W3Schools range slider tutorial page

Starting URL: https://www.w3schools.com/howto/howto_js_rangeslider.asp

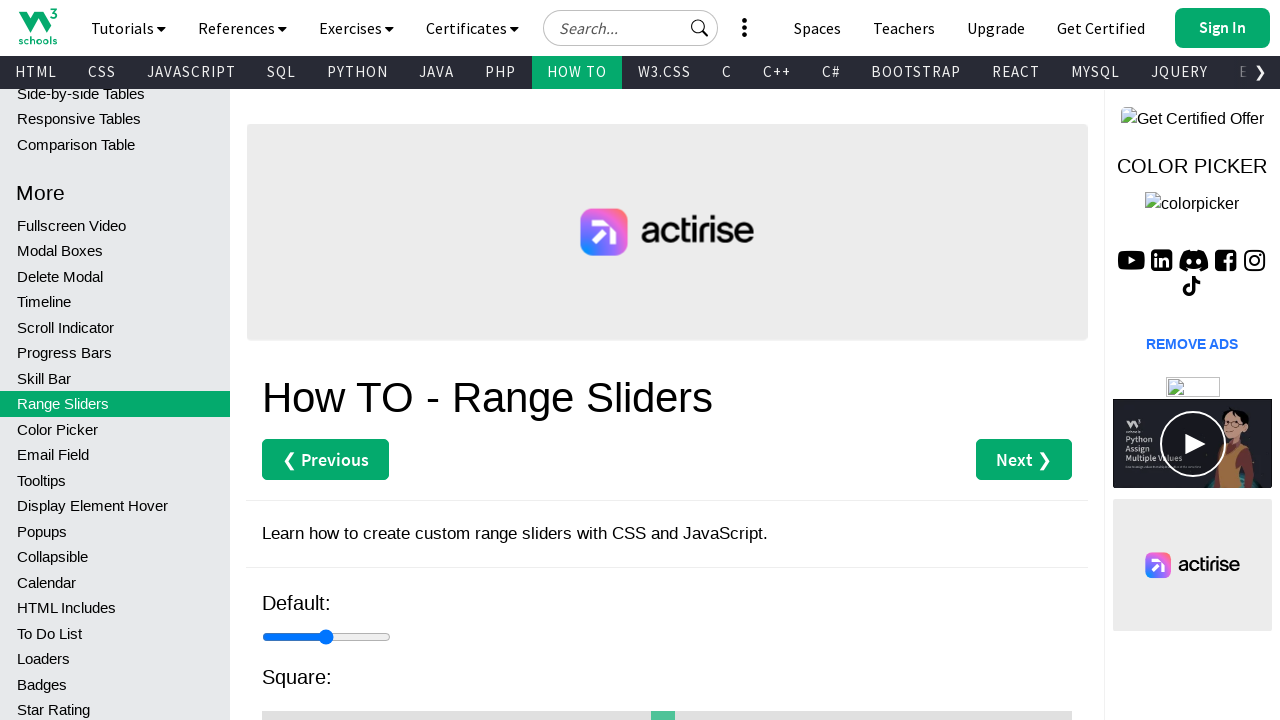

Navigated to W3Schools range slider tutorial page
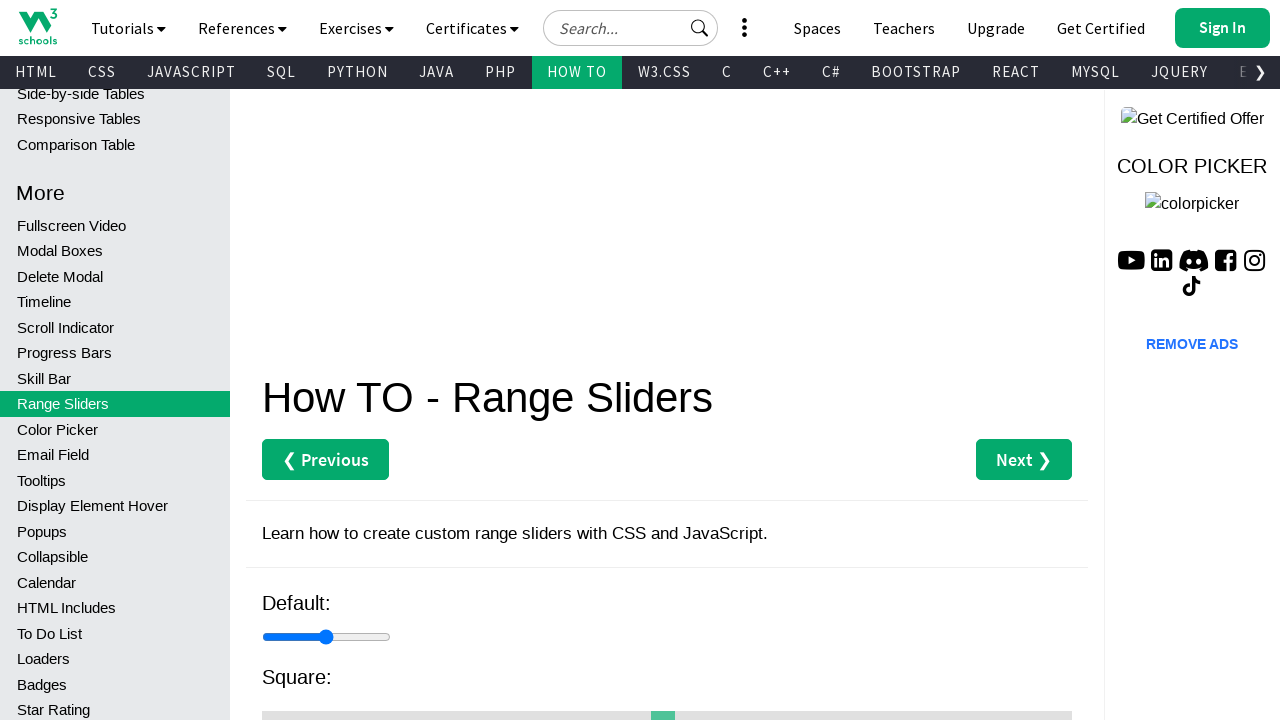

Range slider element became visible
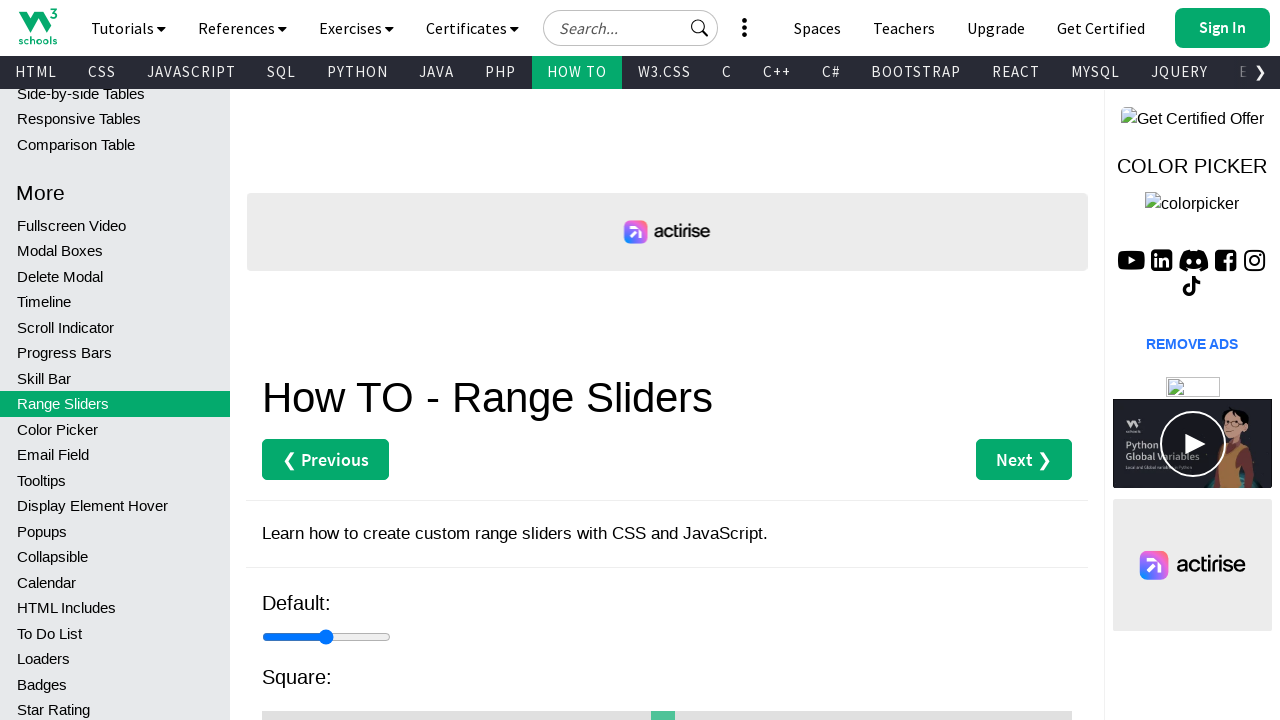

Retrieved bounding box of range slider
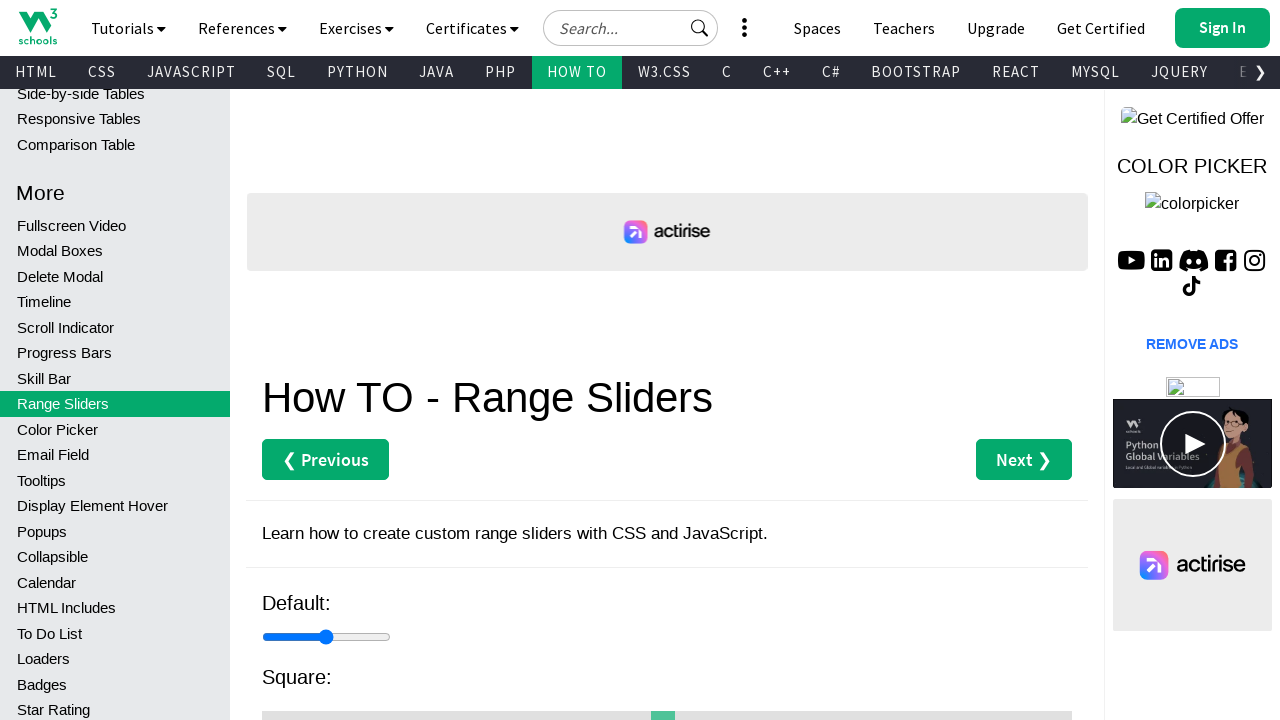

Moved mouse to center of range slider at (667, 723)
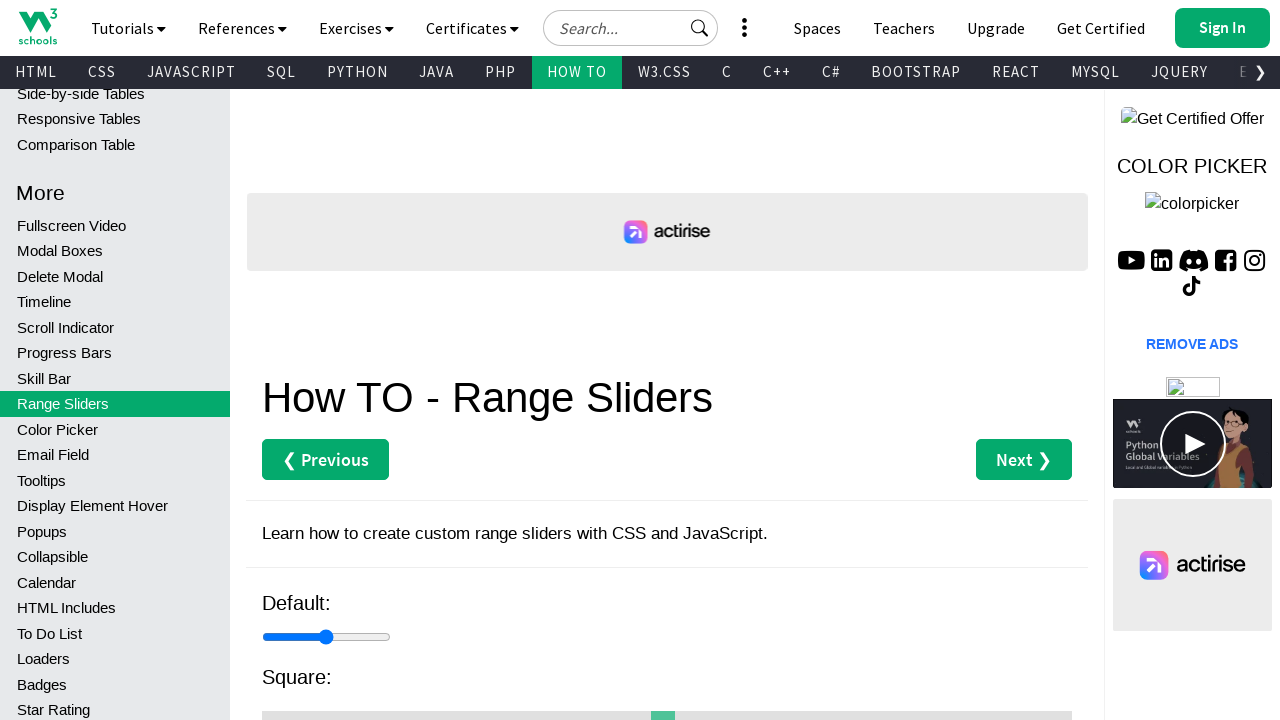

Pressed mouse button down on range slider at (667, 723)
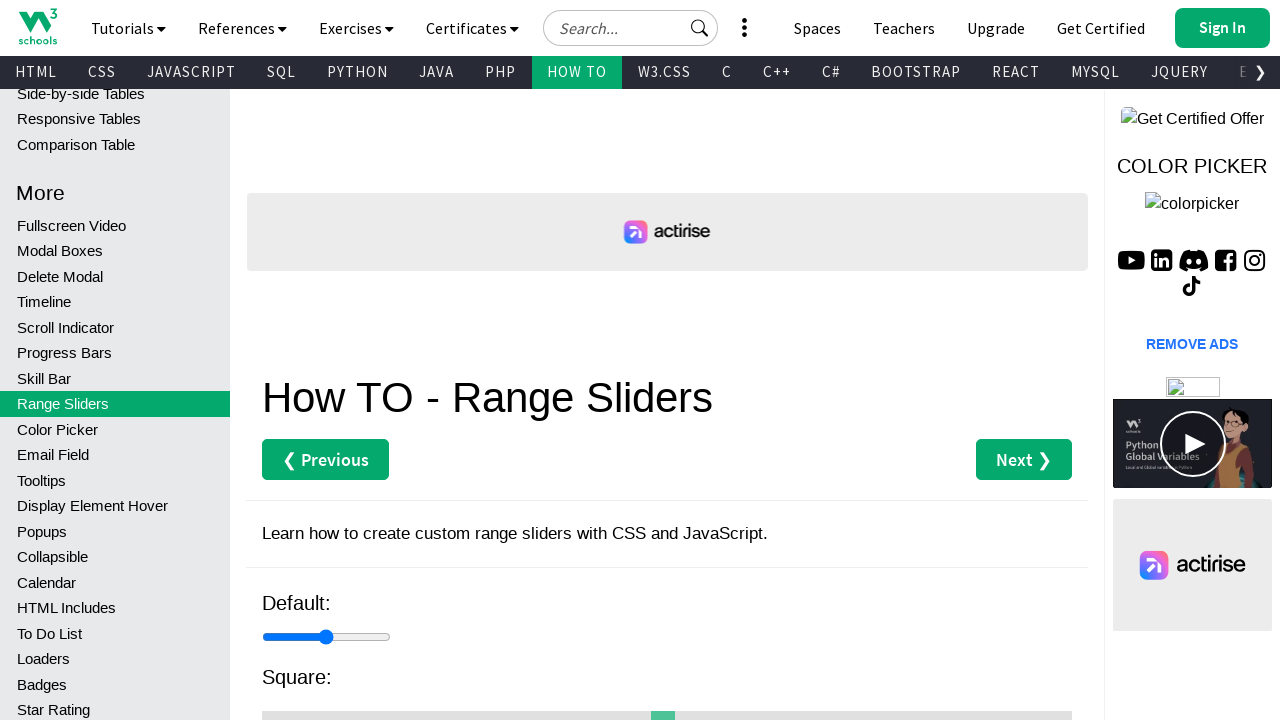

Dragged slider 100 pixels to the right at (767, 723)
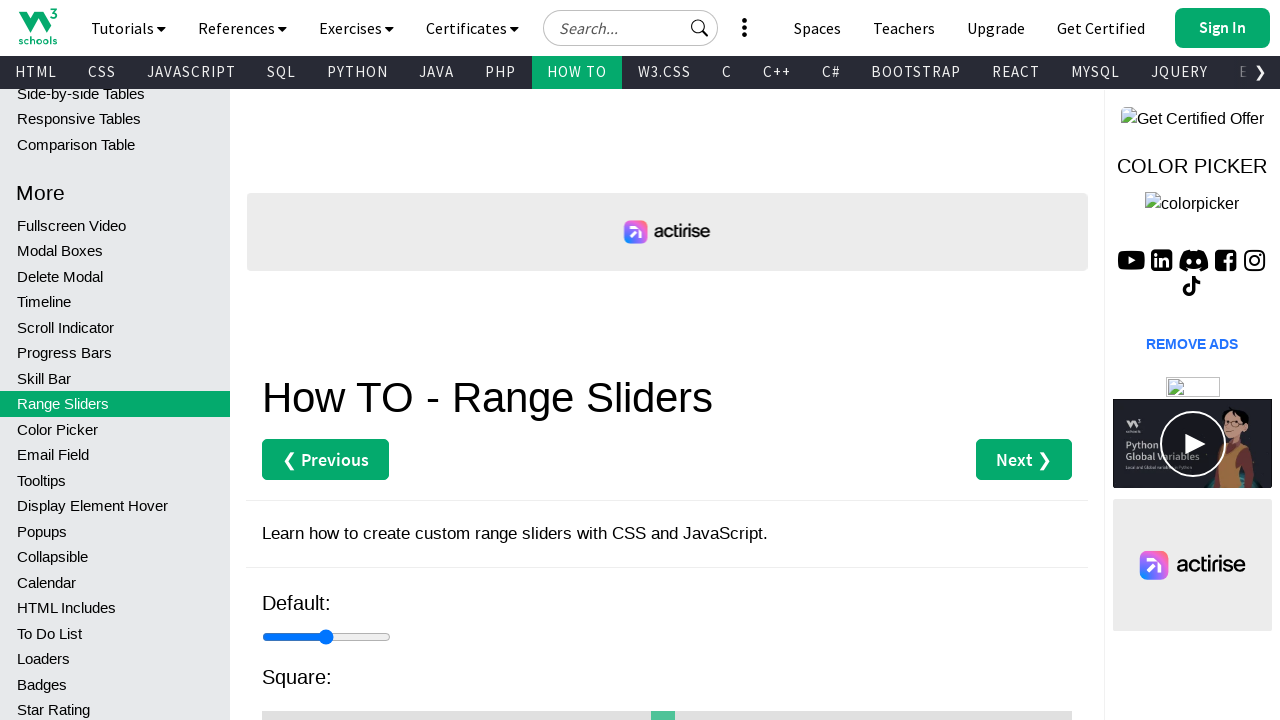

Released mouse button to complete slider drag at (767, 723)
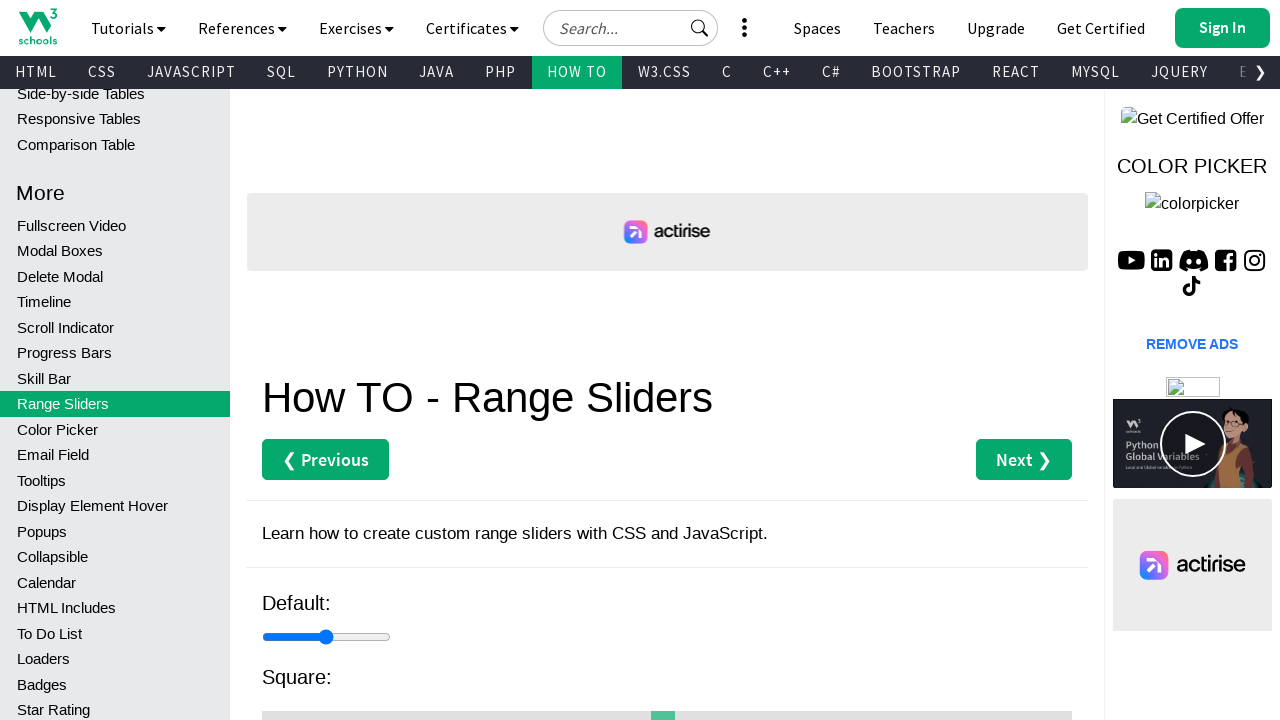

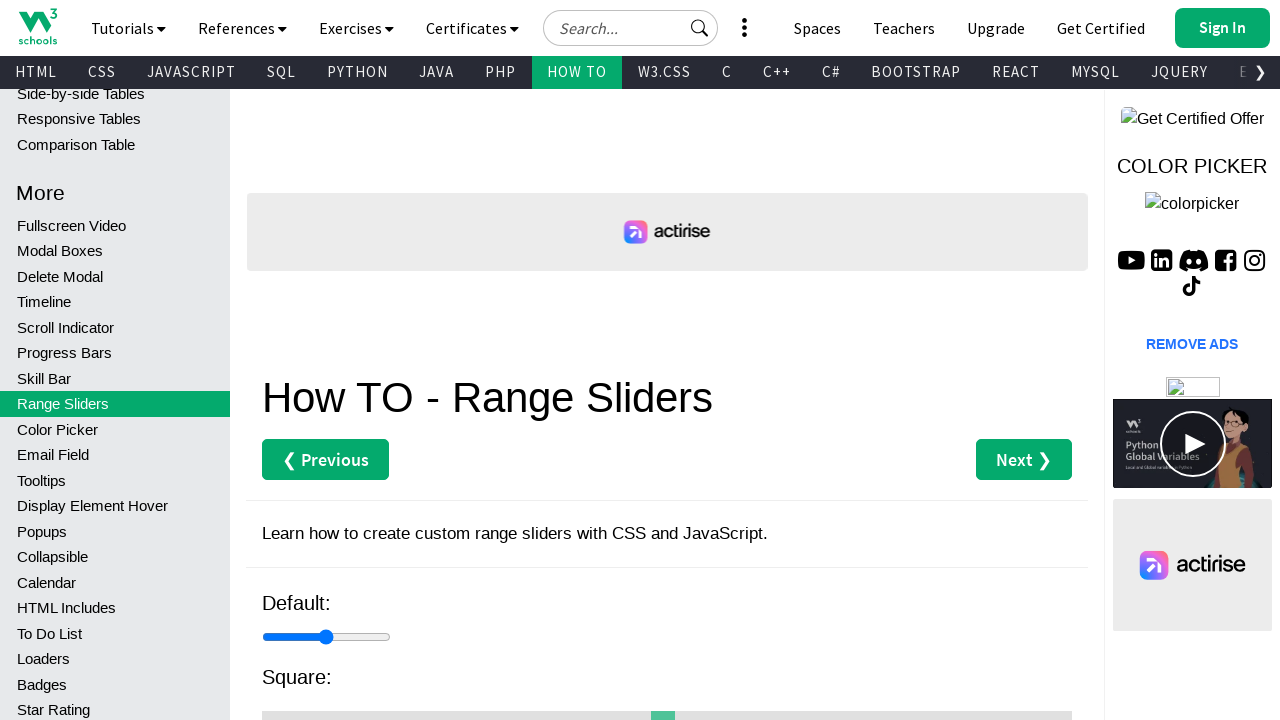